Tests scrolling functionality on a long page by executing JavaScript to scroll down by 1000 pixels

Starting URL: https://bonigarcia.dev/selenium-webdriver-java/long-page.html

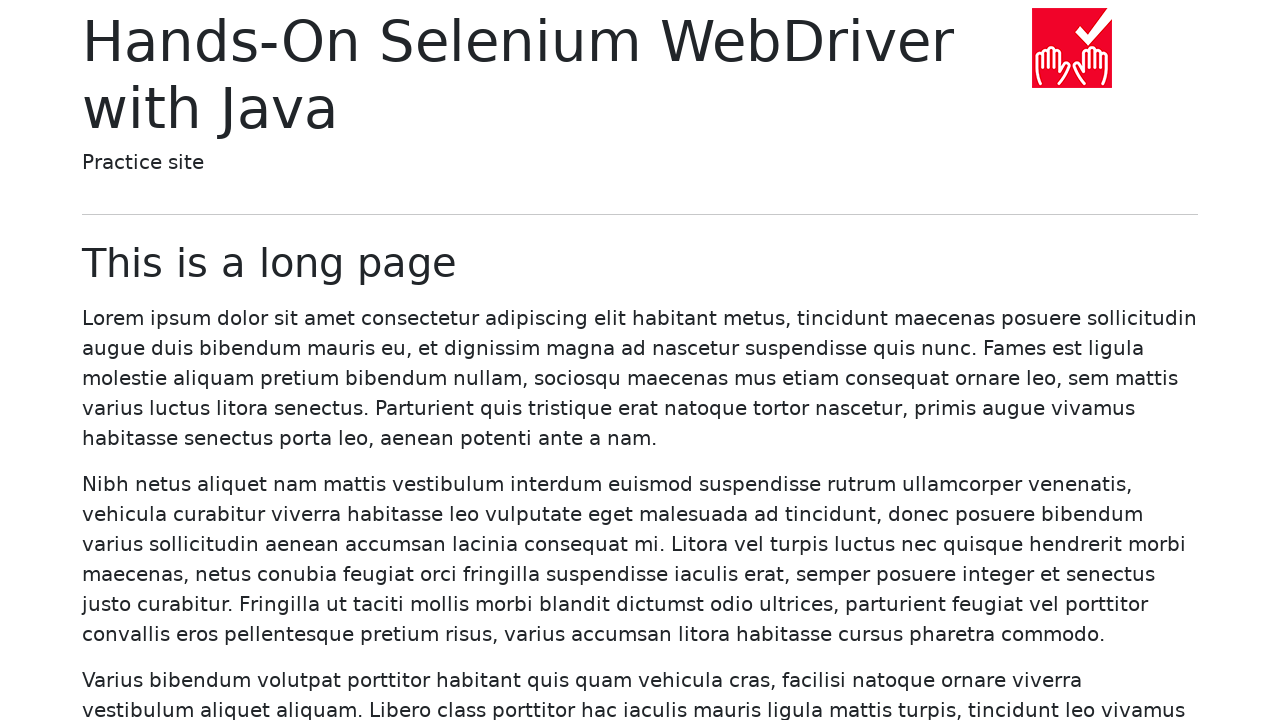

Navigated to long-page.html
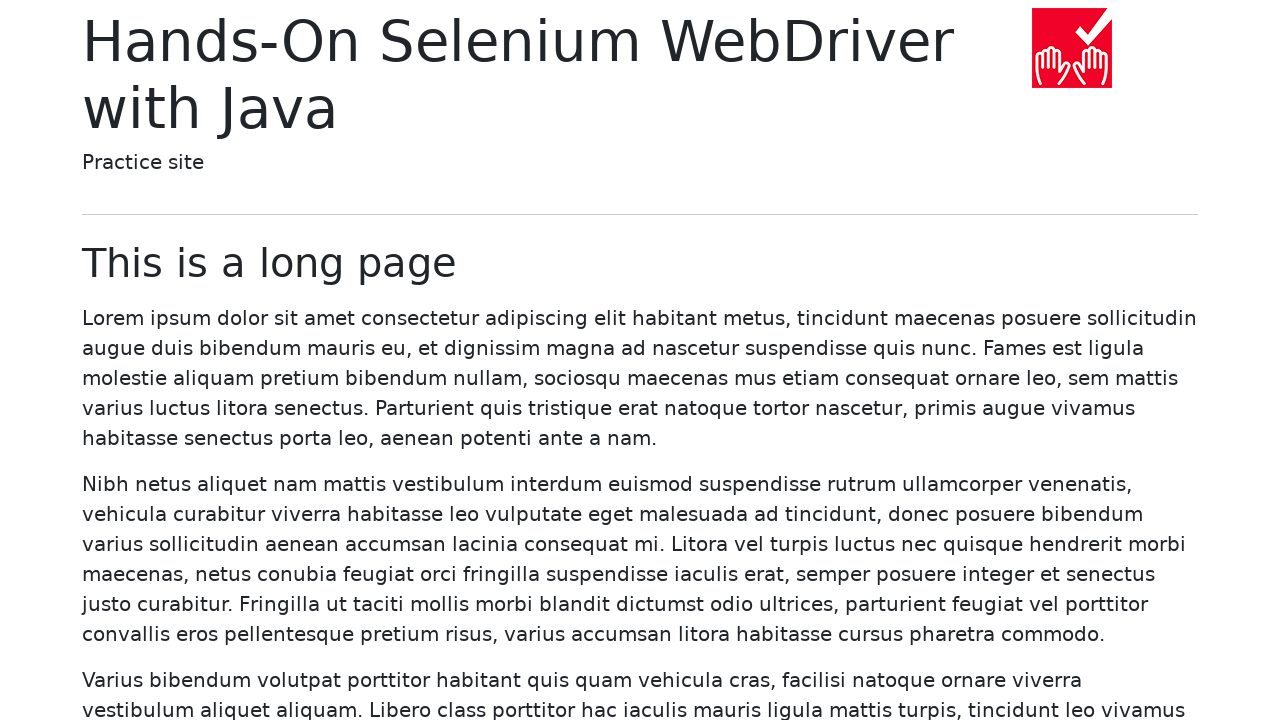

Scrolled down by 1000 pixels using JavaScript
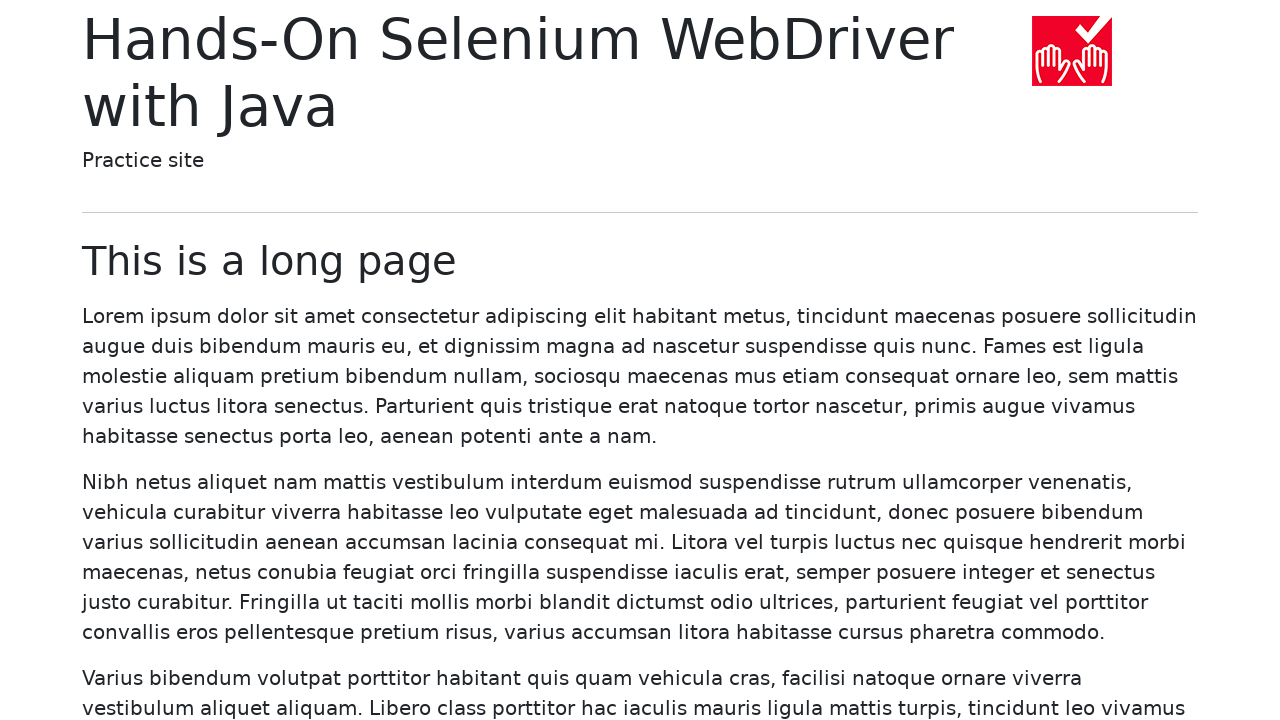

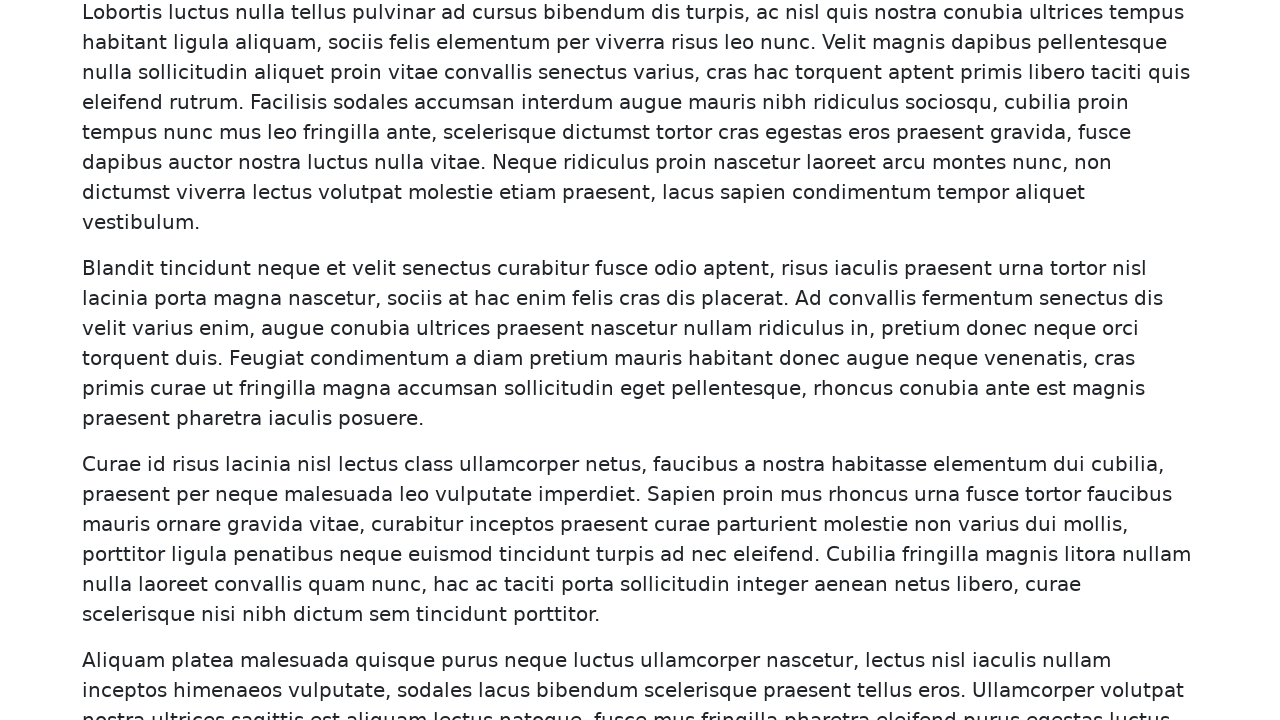